Tests the waits demo page by clicking on a button element to demonstrate implicit wait functionality

Starting URL: https://www.hyrtutorials.com/p/waits-demo.html

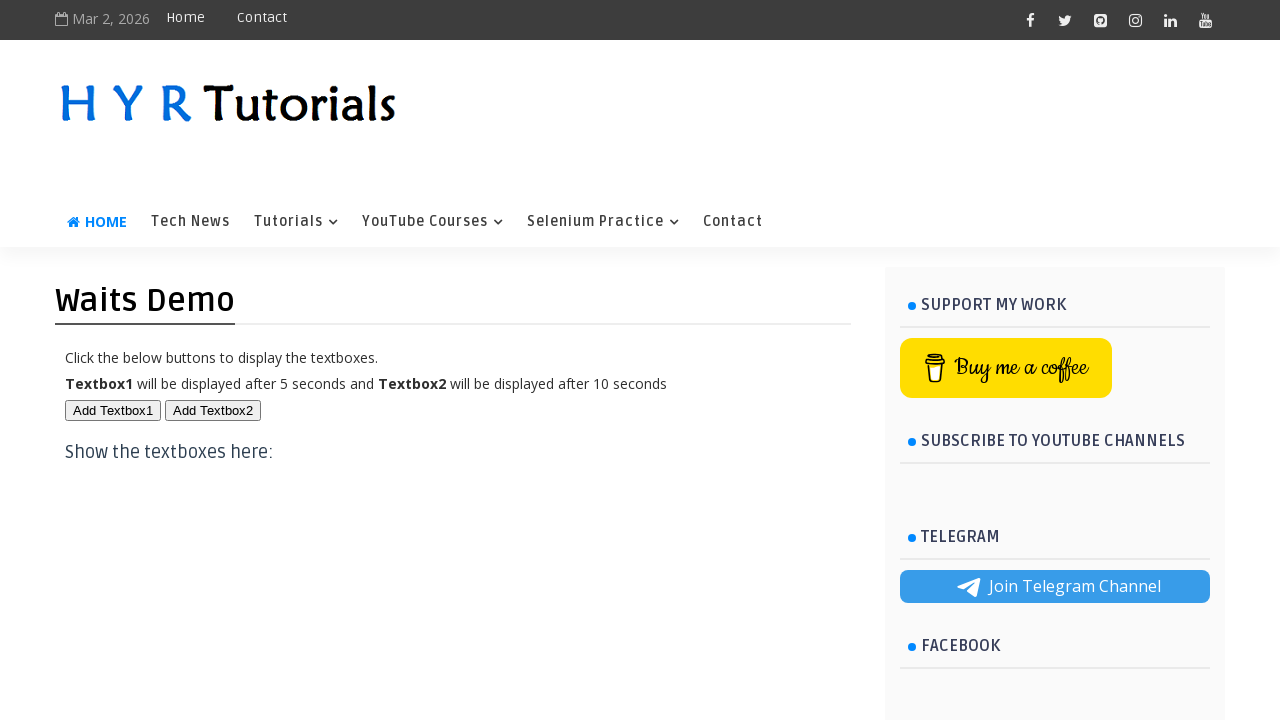

Clicked button element to demonstrate implicit wait functionality on waits demo page at (113, 410) on #btn1
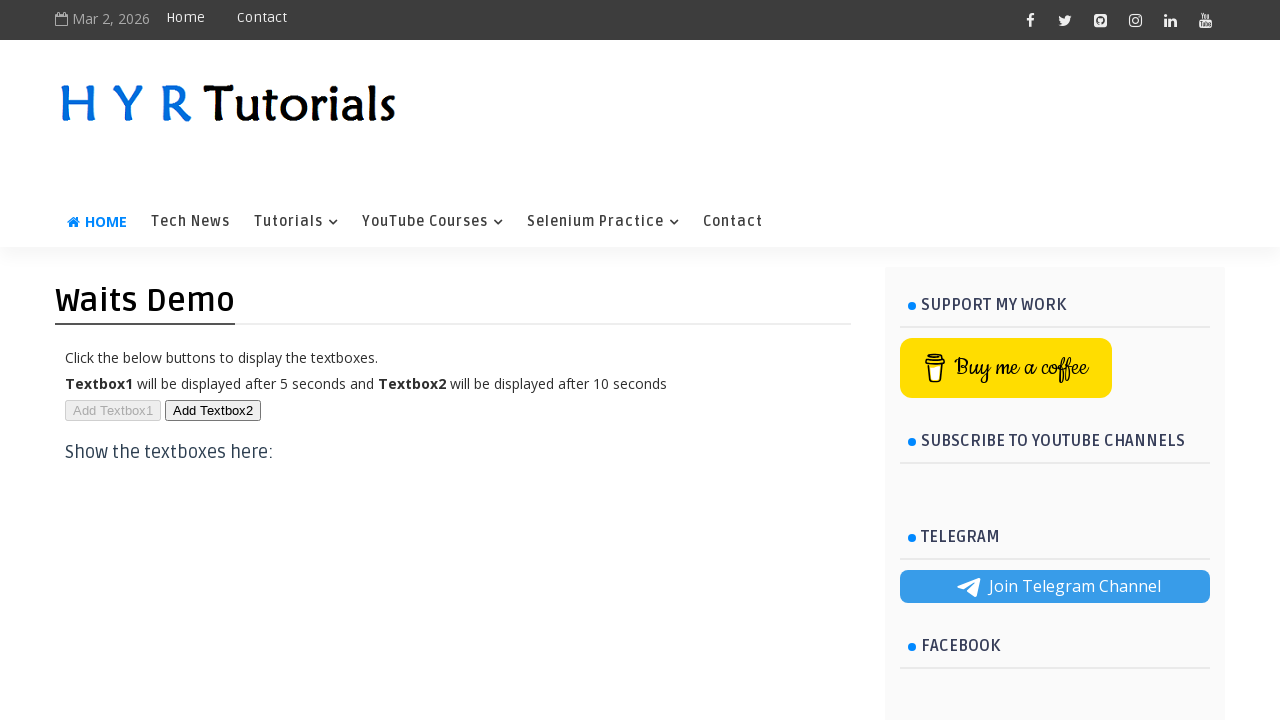

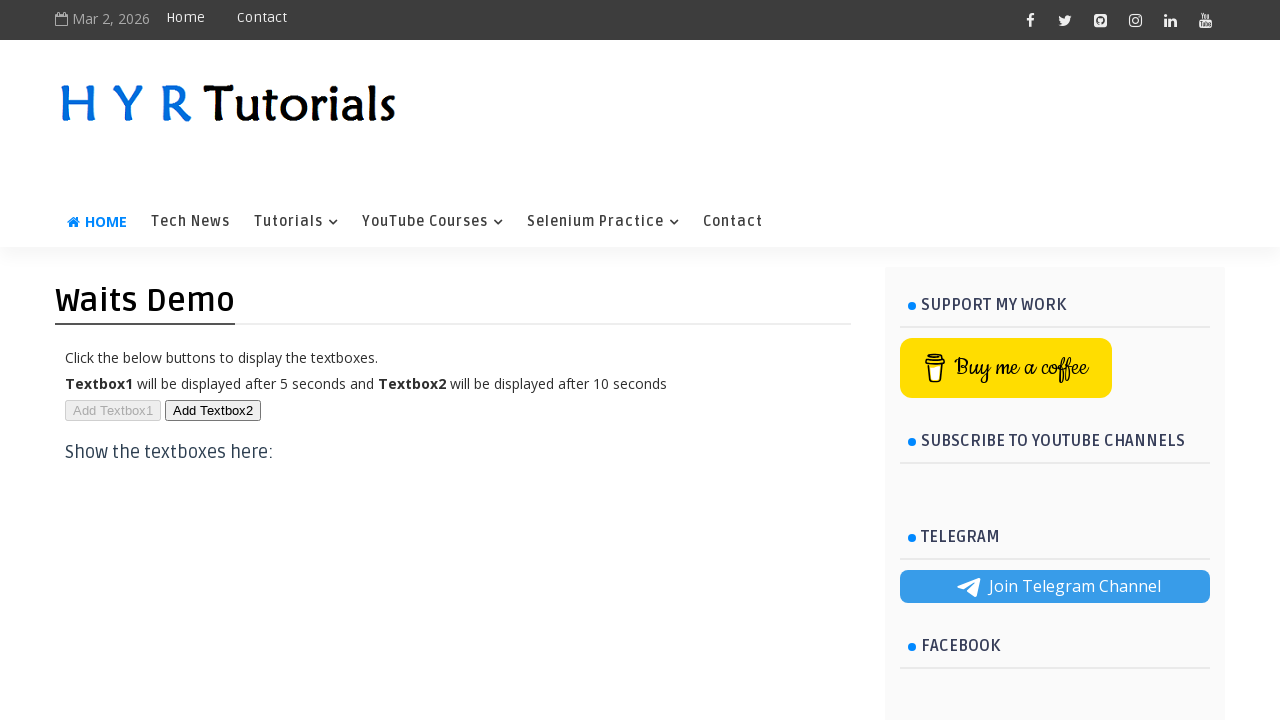